Tests JavaScript alert handling by clicking three different buttons that trigger JS Alert, JS Confirm, and JS Prompt dialogs, then accepting or dismissing them and verifying the result text.

Starting URL: https://the-internet.herokuapp.com/javascript_alerts

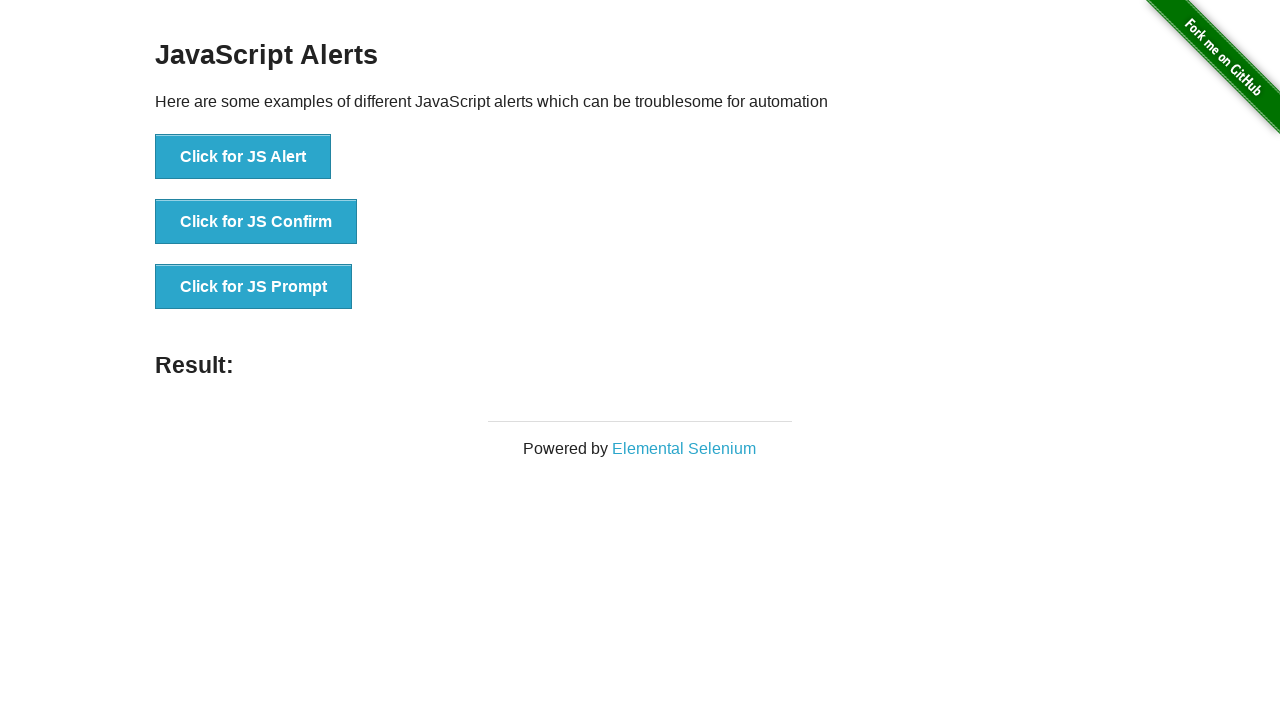

Set up dialog handler to accept JS Alert
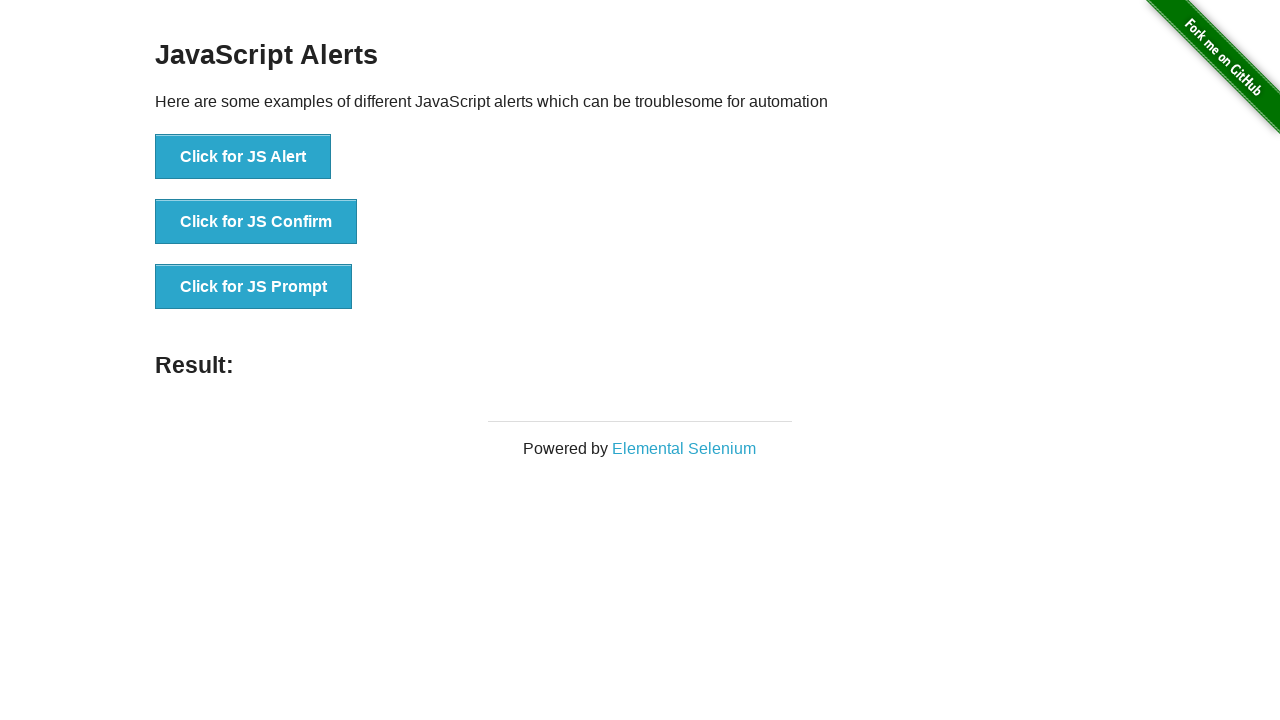

Clicked JS Alert button at (243, 157) on xpath=//button[.='Click for JS Alert']
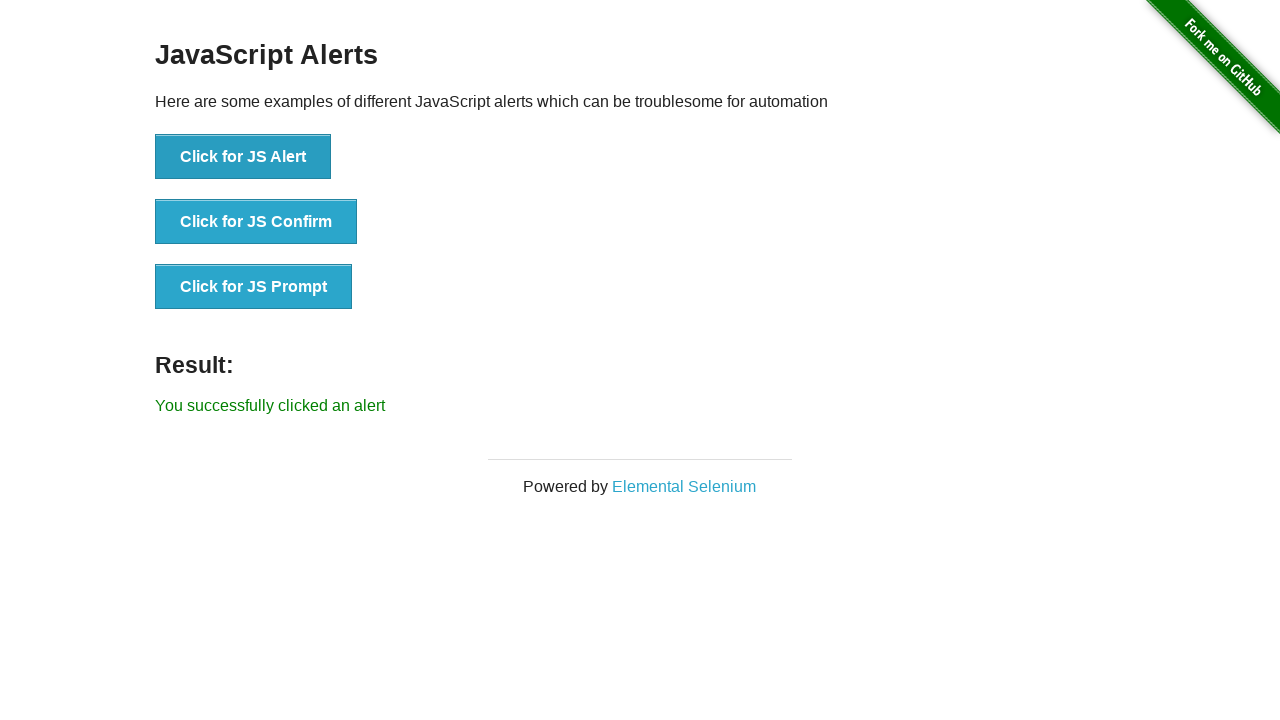

Result text updated after accepting JS Alert
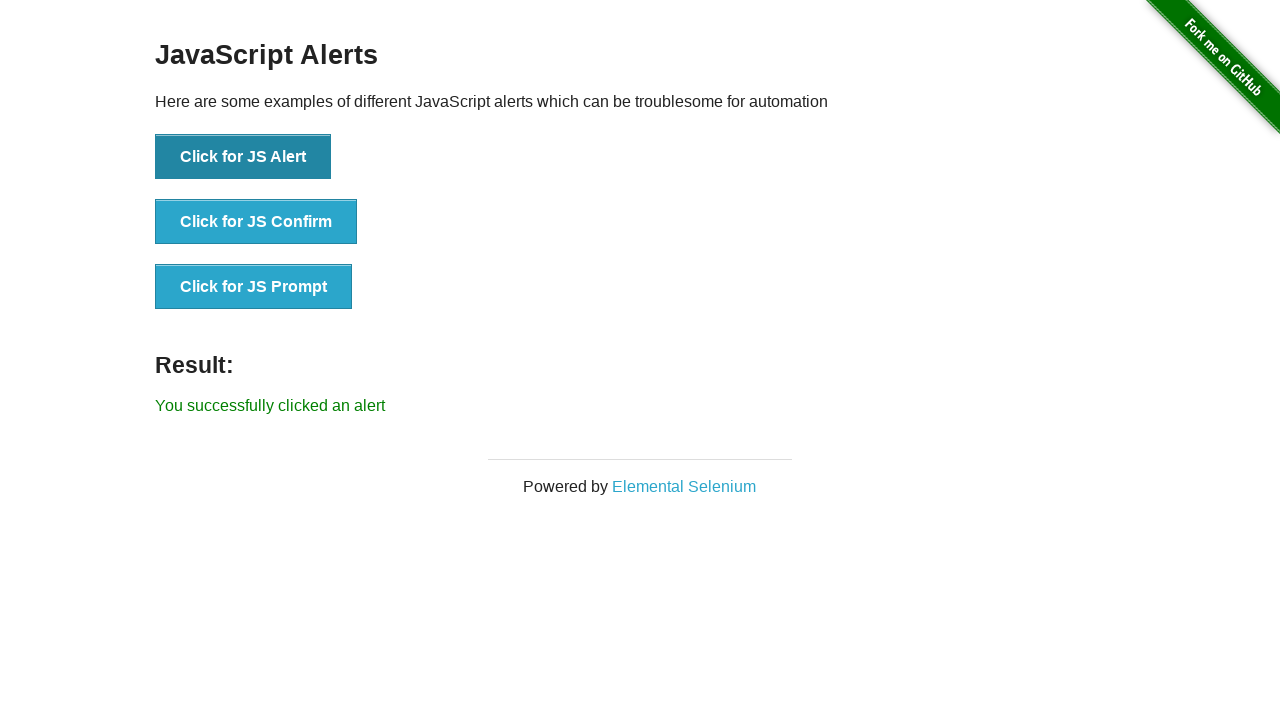

Set up dialog handler to dismiss JS Confirm
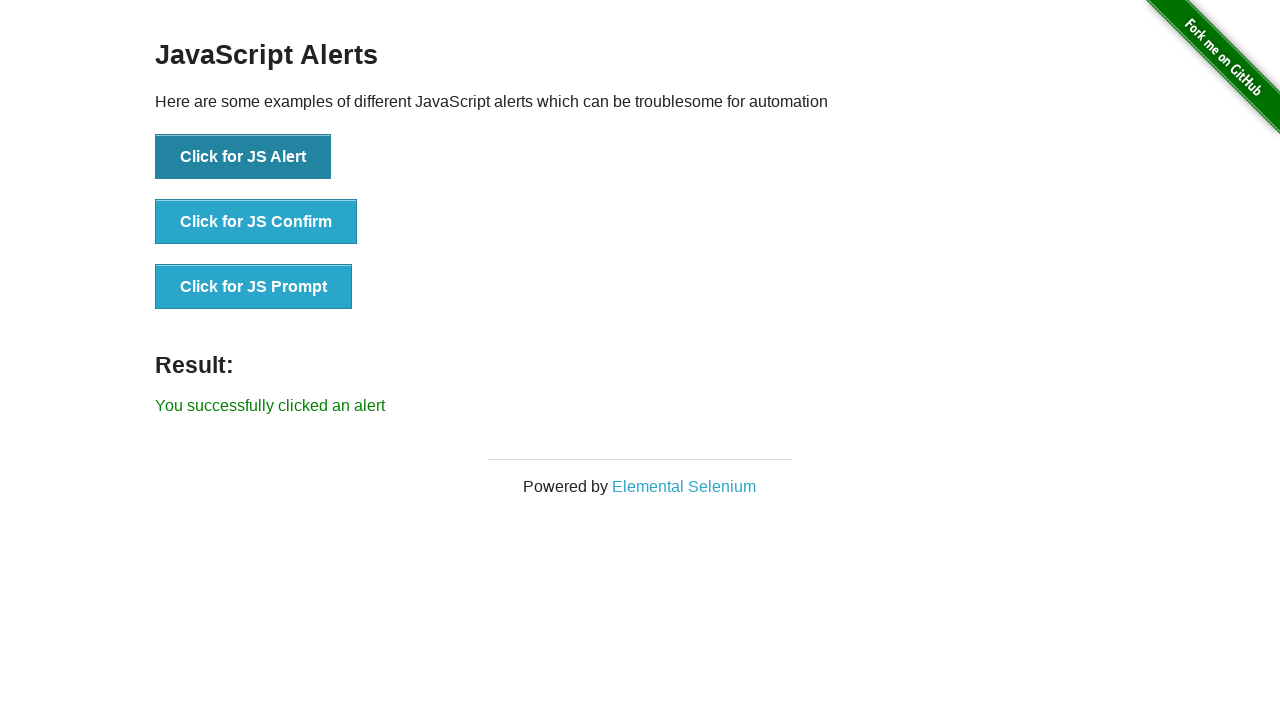

Clicked JS Confirm button at (256, 222) on xpath=//button[.='Click for JS Confirm']
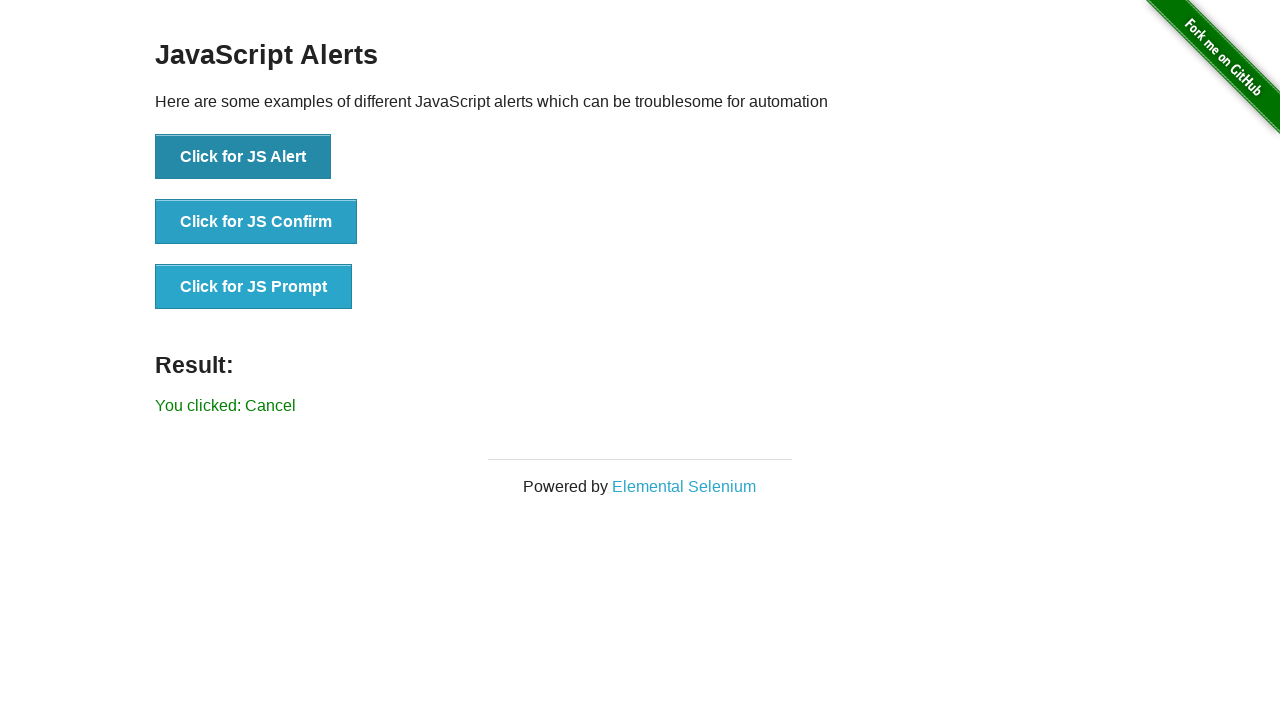

Waited for result to update after dismissing JS Confirm
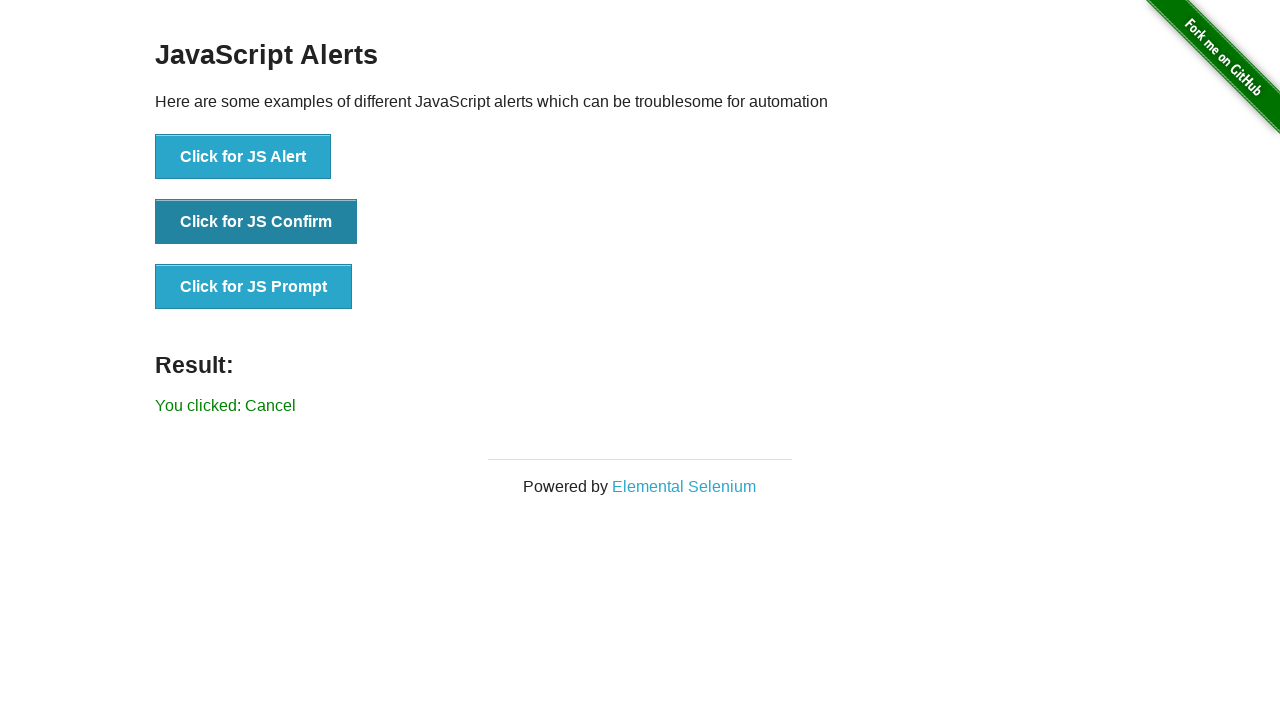

Set up dialog handler to accept JS Prompt with text 'hihihi'
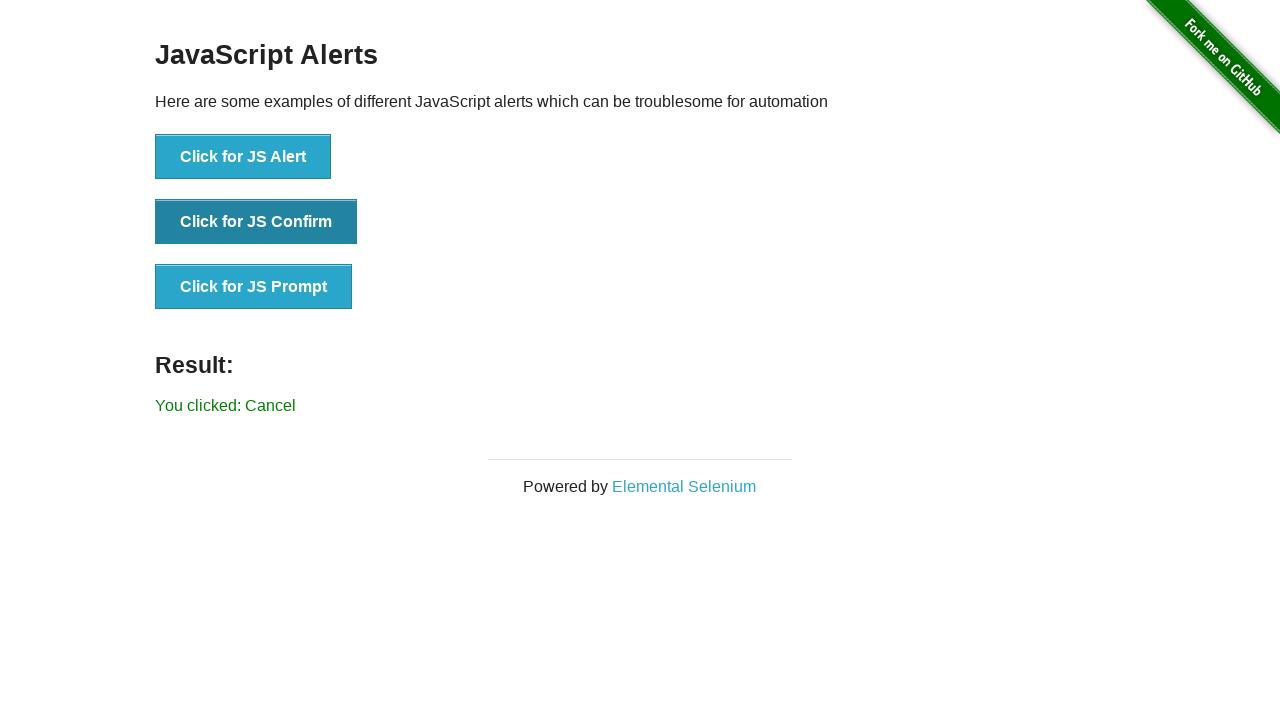

Clicked JS Prompt button at (254, 287) on xpath=//button[.='Click for JS Prompt']
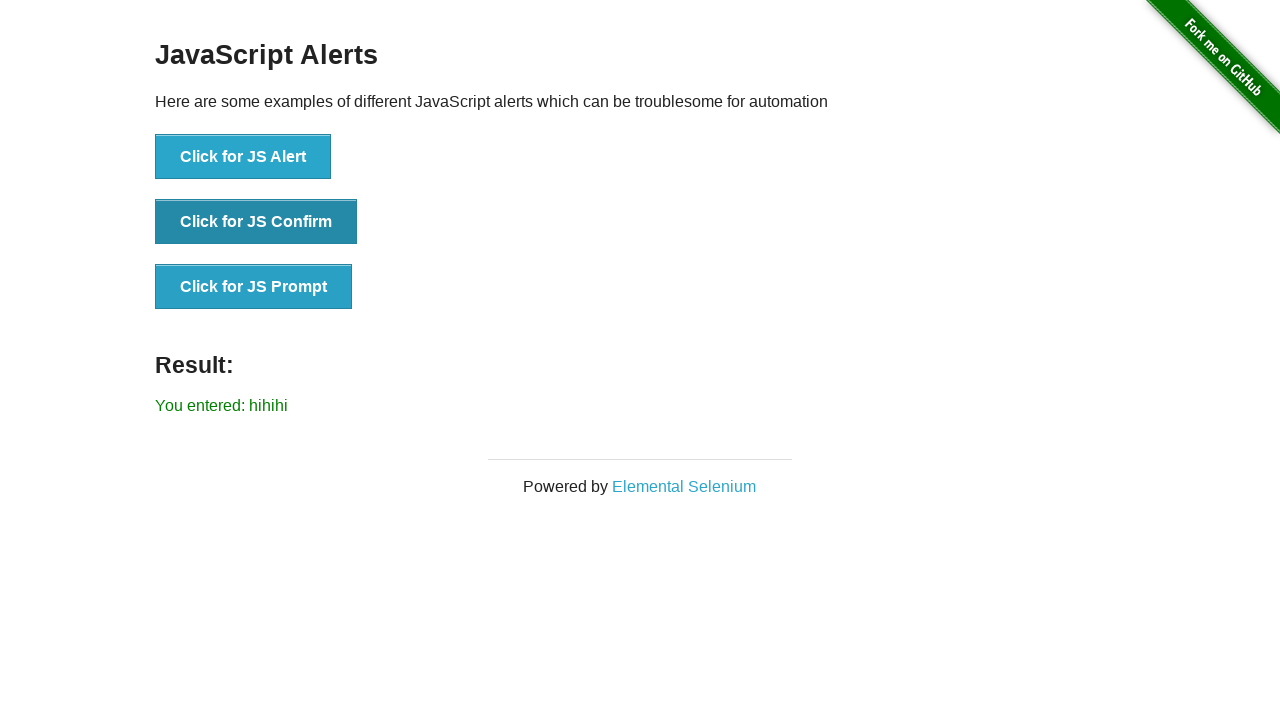

Result text updated after accepting JS Prompt with custom text
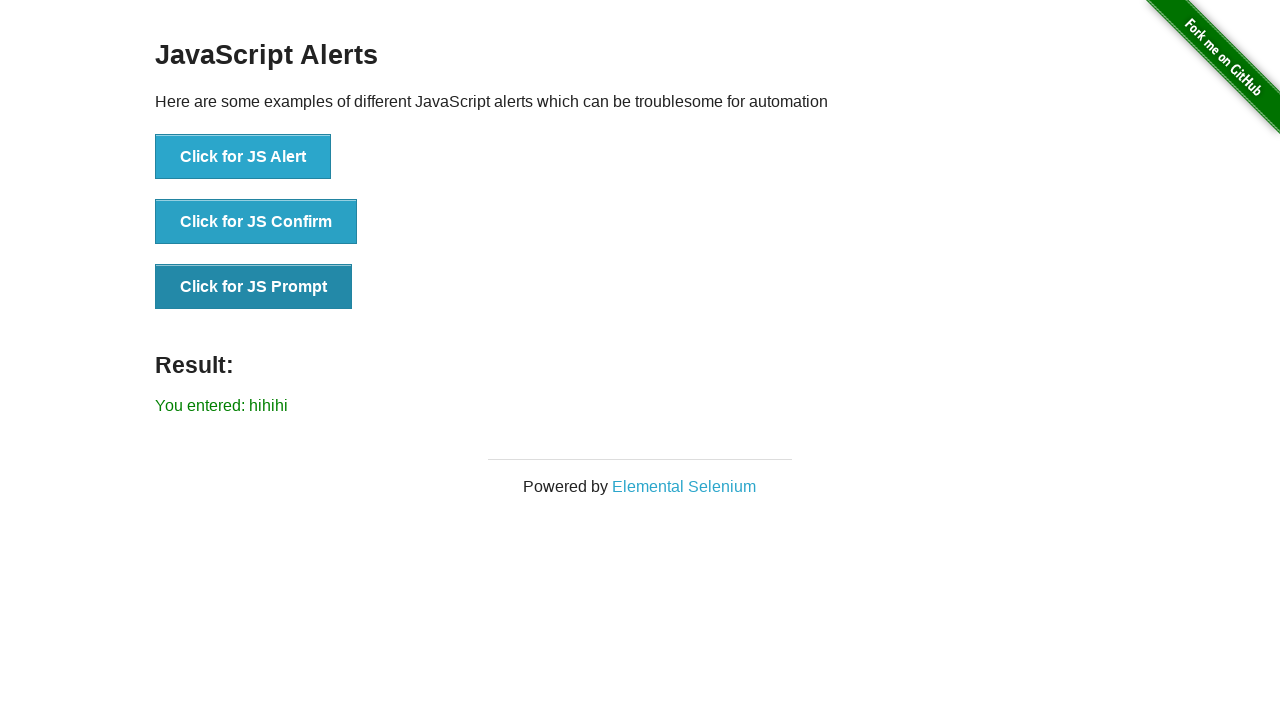

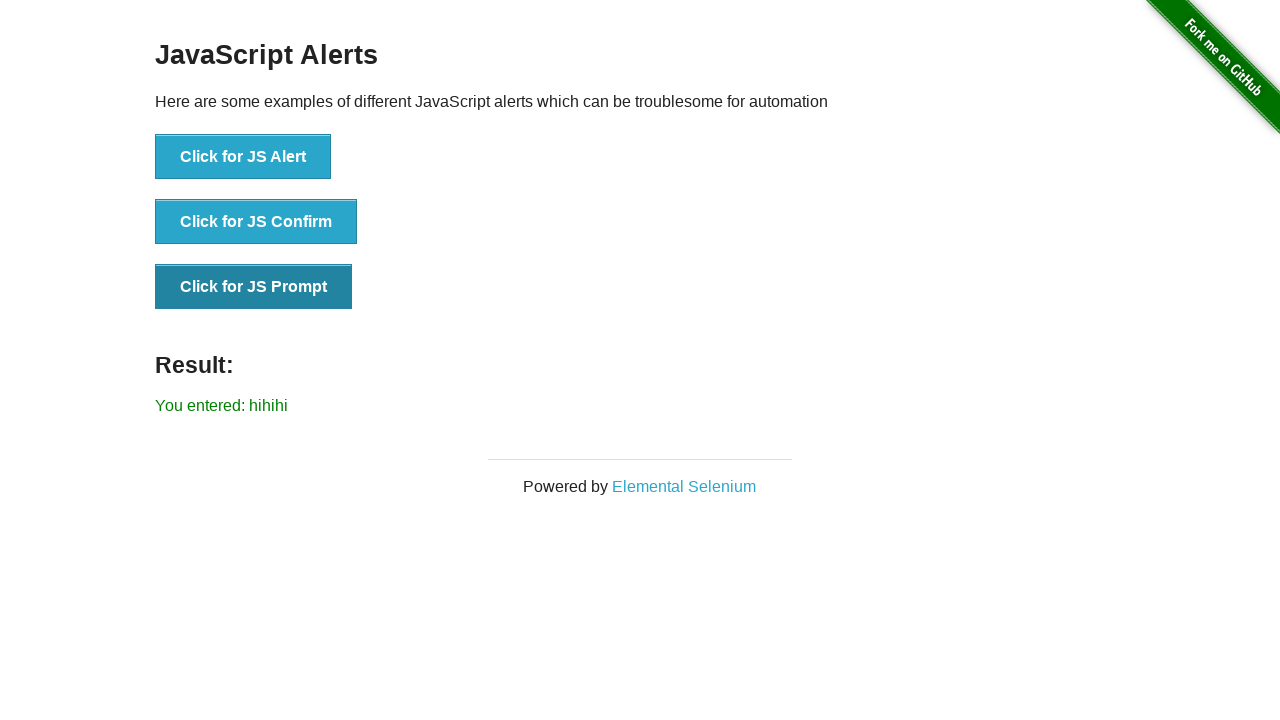